Tests that an item is removed when an empty text string is entered during edit

Starting URL: https://demo.playwright.dev/todomvc

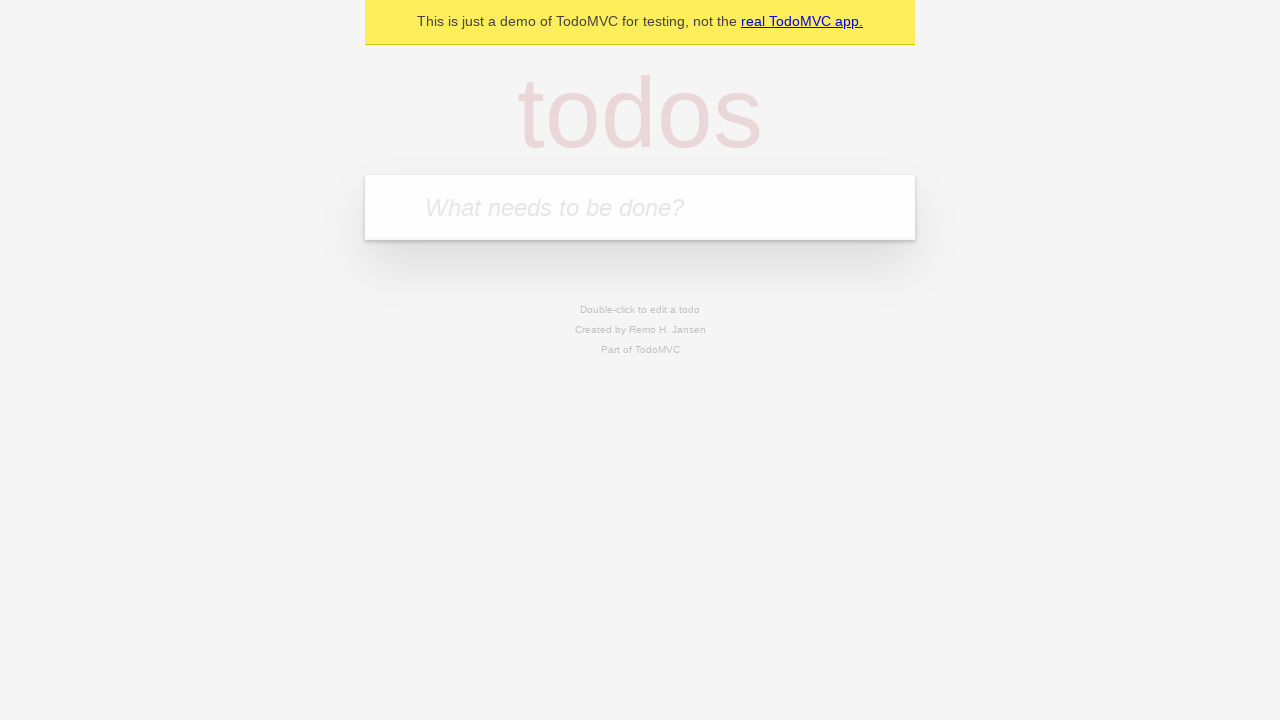

Filled new todo field with 'buy some cheese' on .new-todo
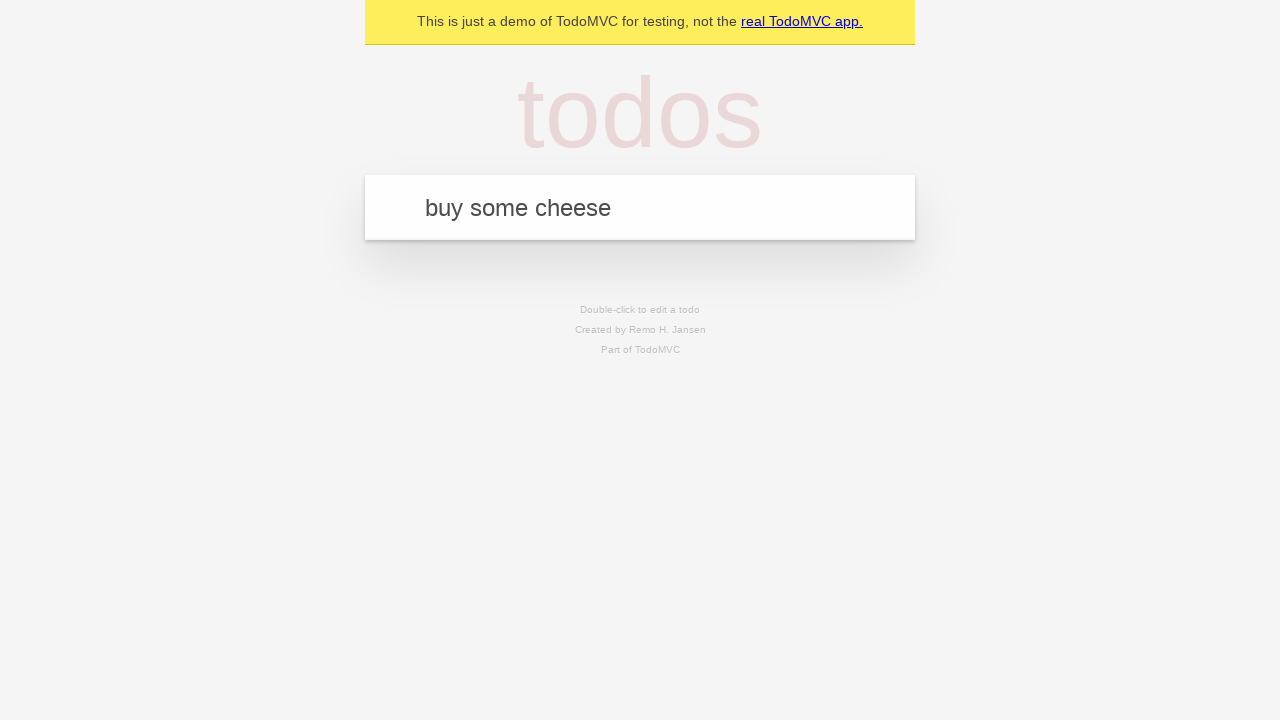

Pressed Enter to add first todo on .new-todo
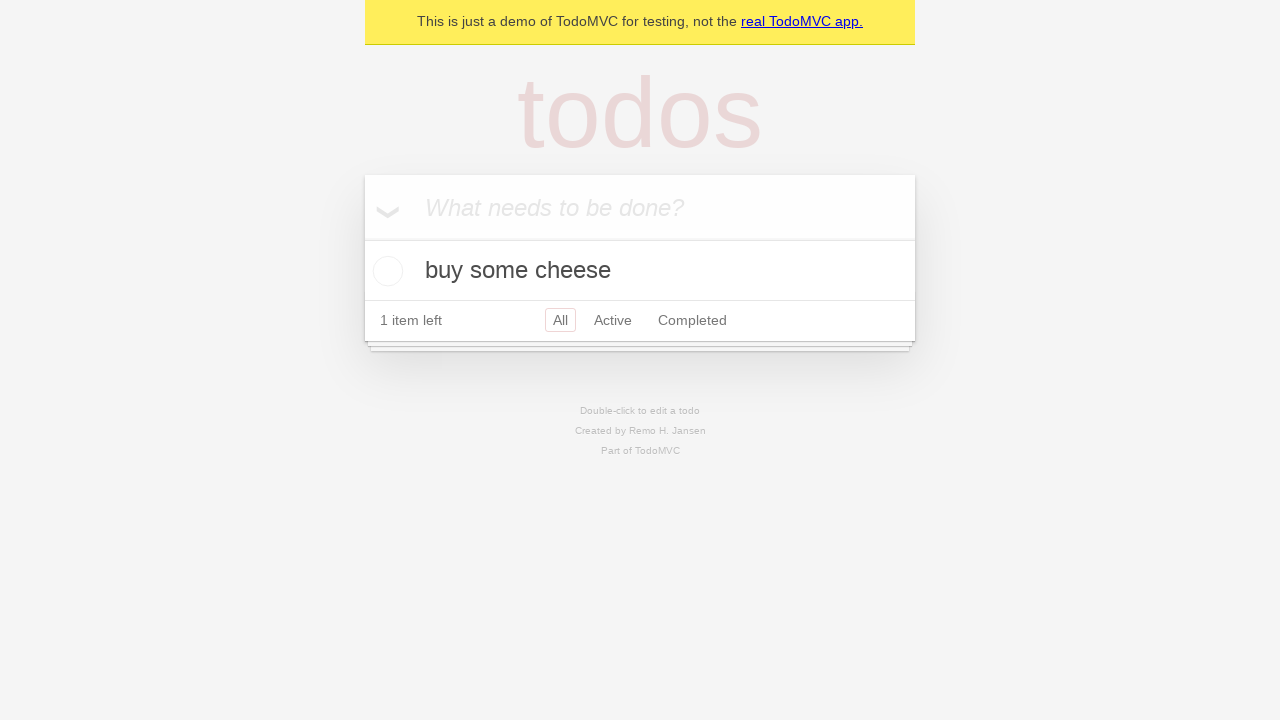

Filled new todo field with 'feed the cat' on .new-todo
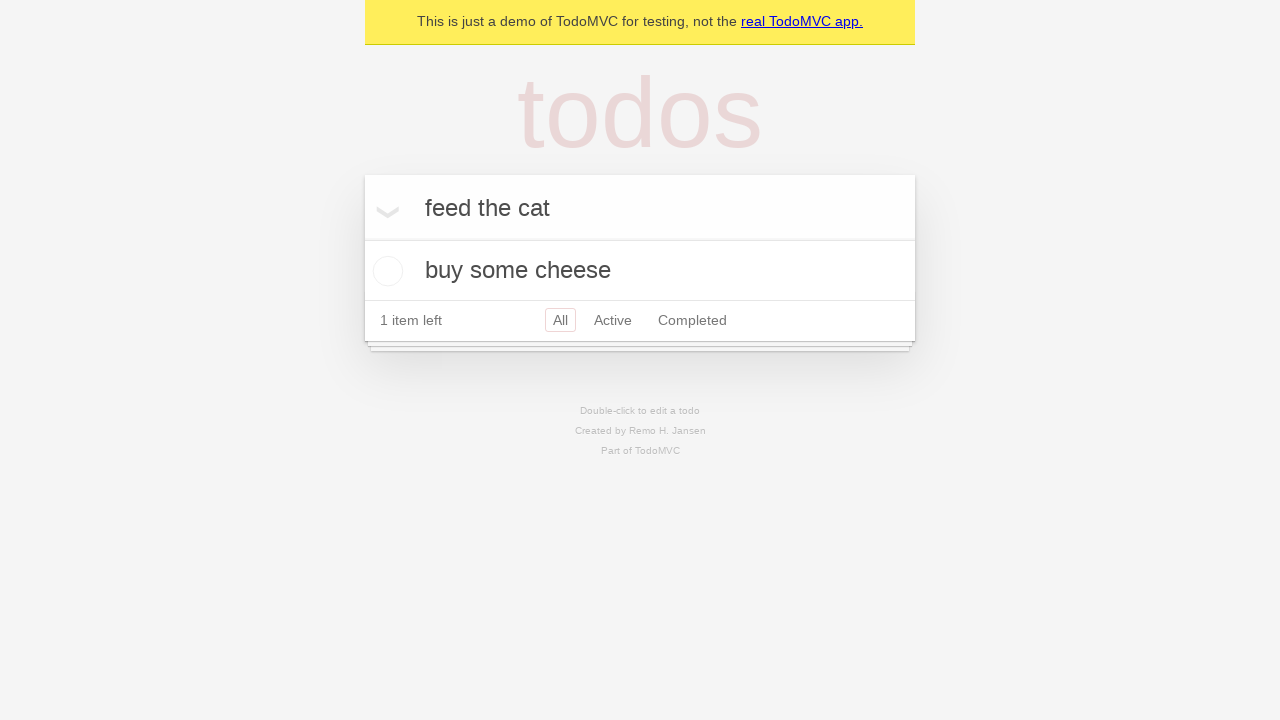

Pressed Enter to add second todo on .new-todo
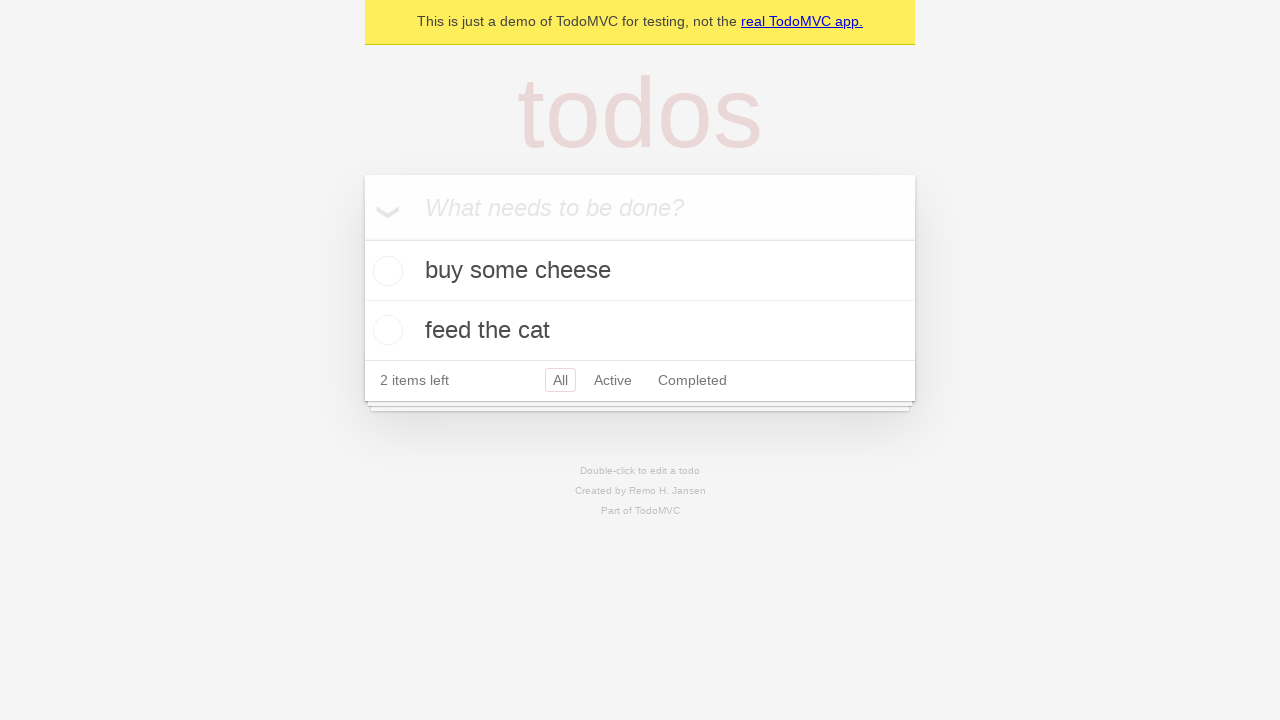

Filled new todo field with 'book a doctors appointment' on .new-todo
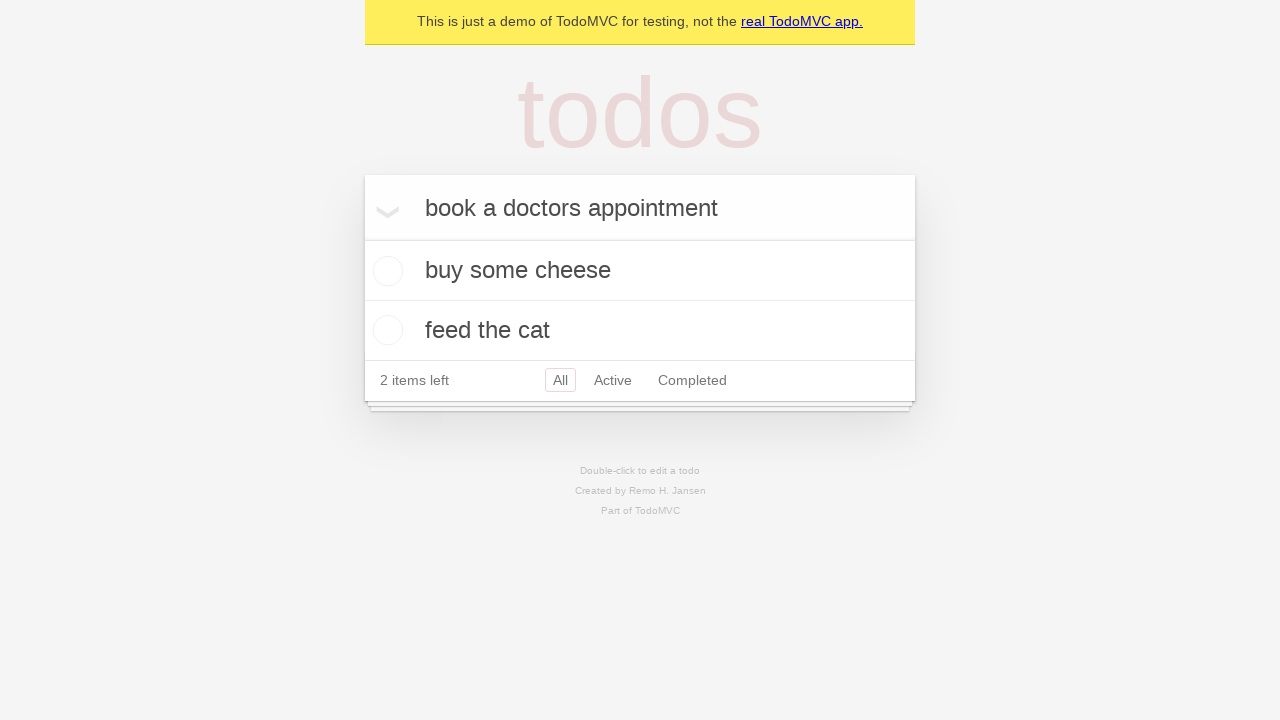

Pressed Enter to add third todo on .new-todo
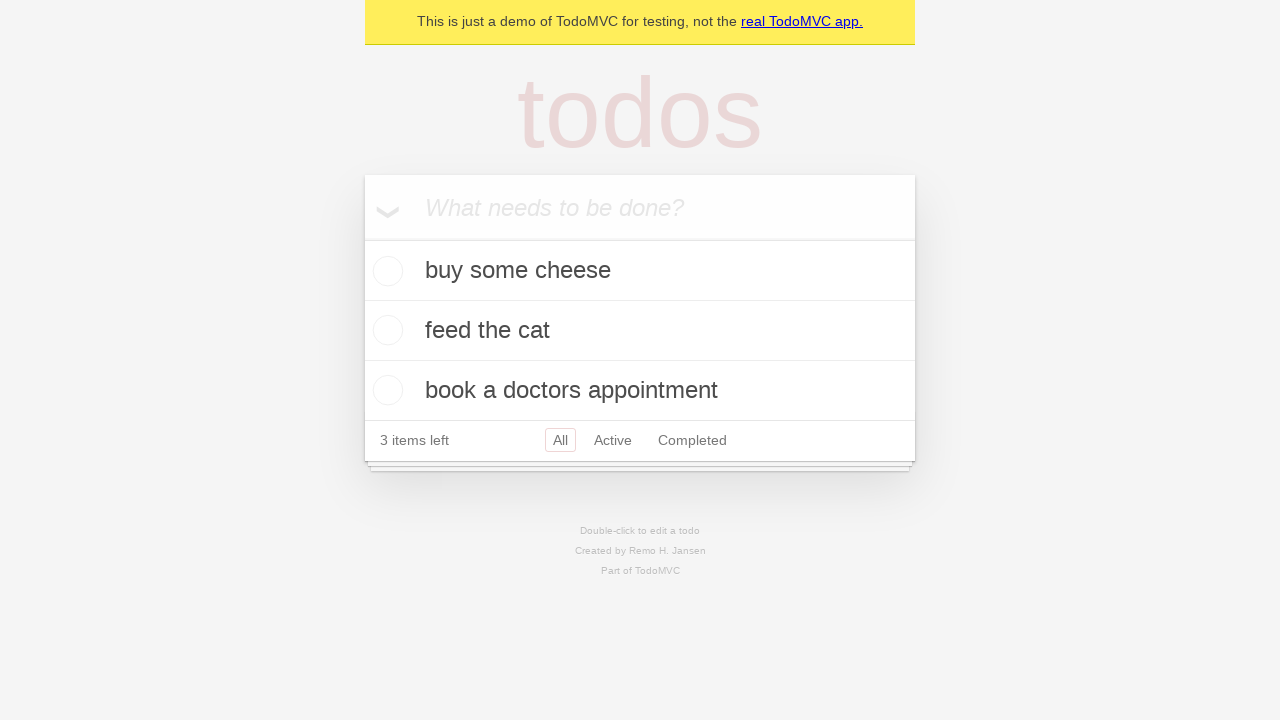

Double-clicked second todo item to enter edit mode at (640, 331) on .todo-list li >> nth=1
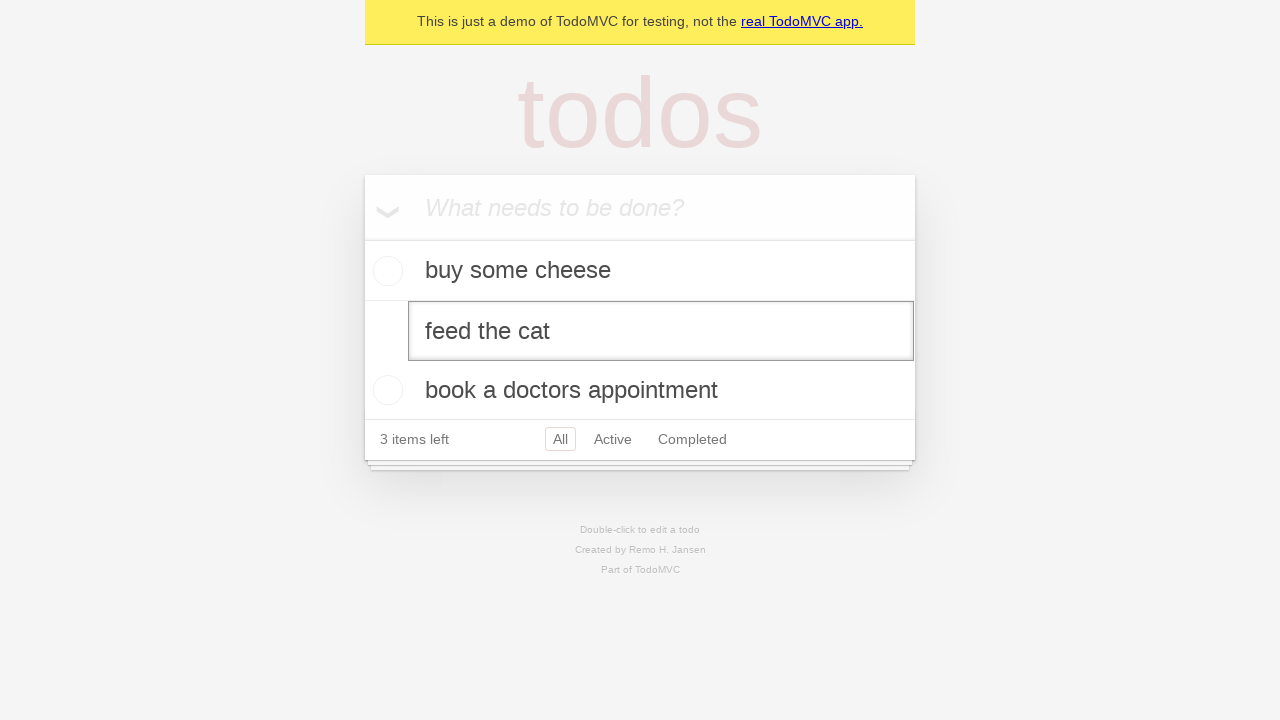

Cleared the edit field with empty string on .todo-list li >> nth=1 >> .edit
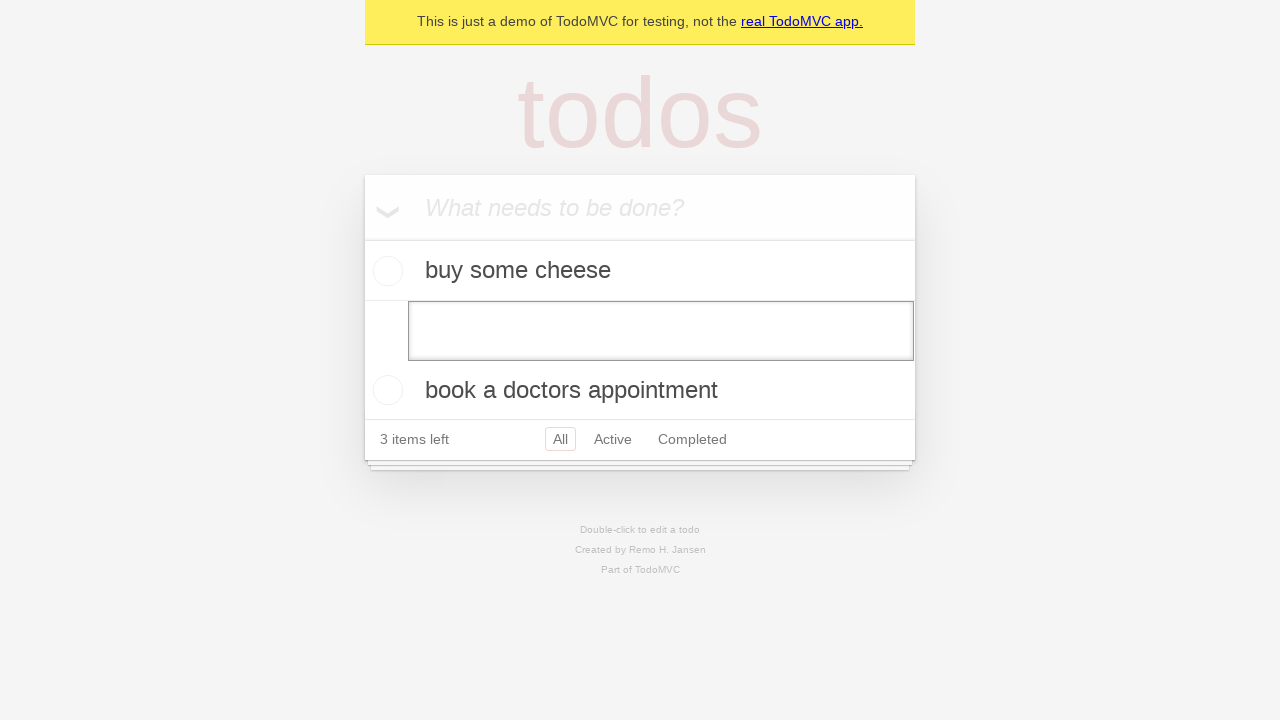

Pressed Enter to save empty text, removing the todo item on .todo-list li >> nth=1 >> .edit
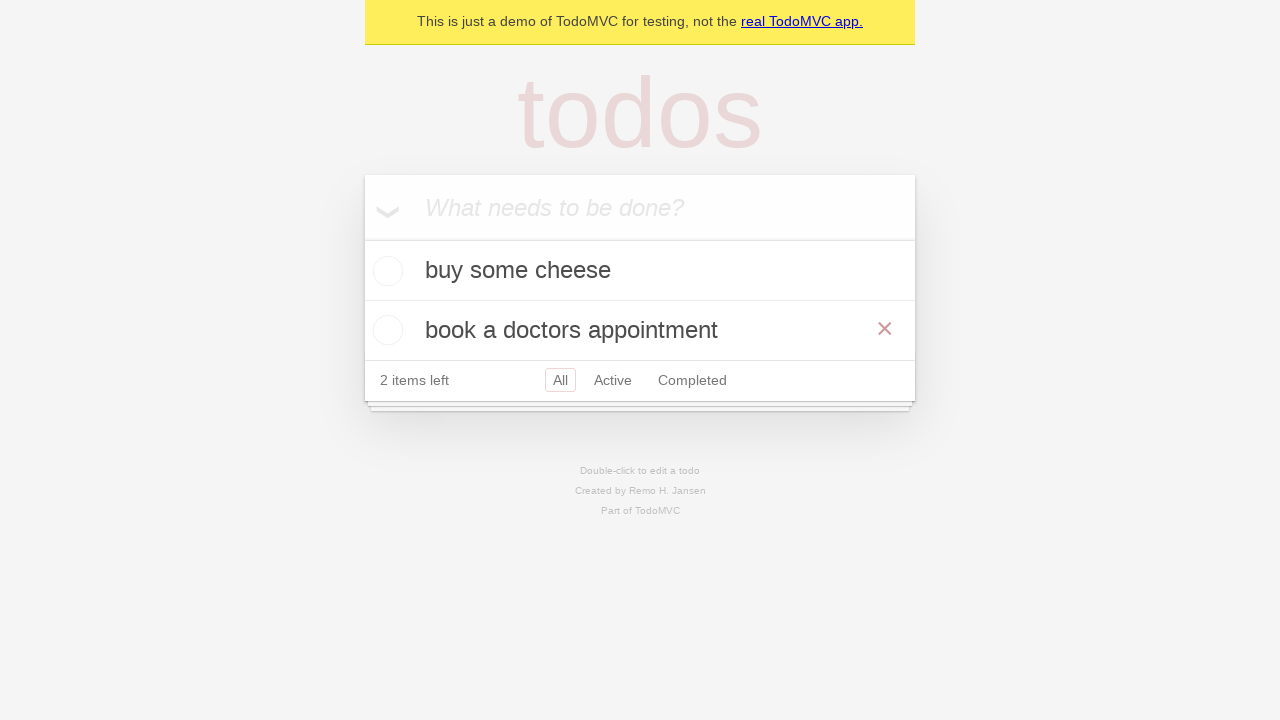

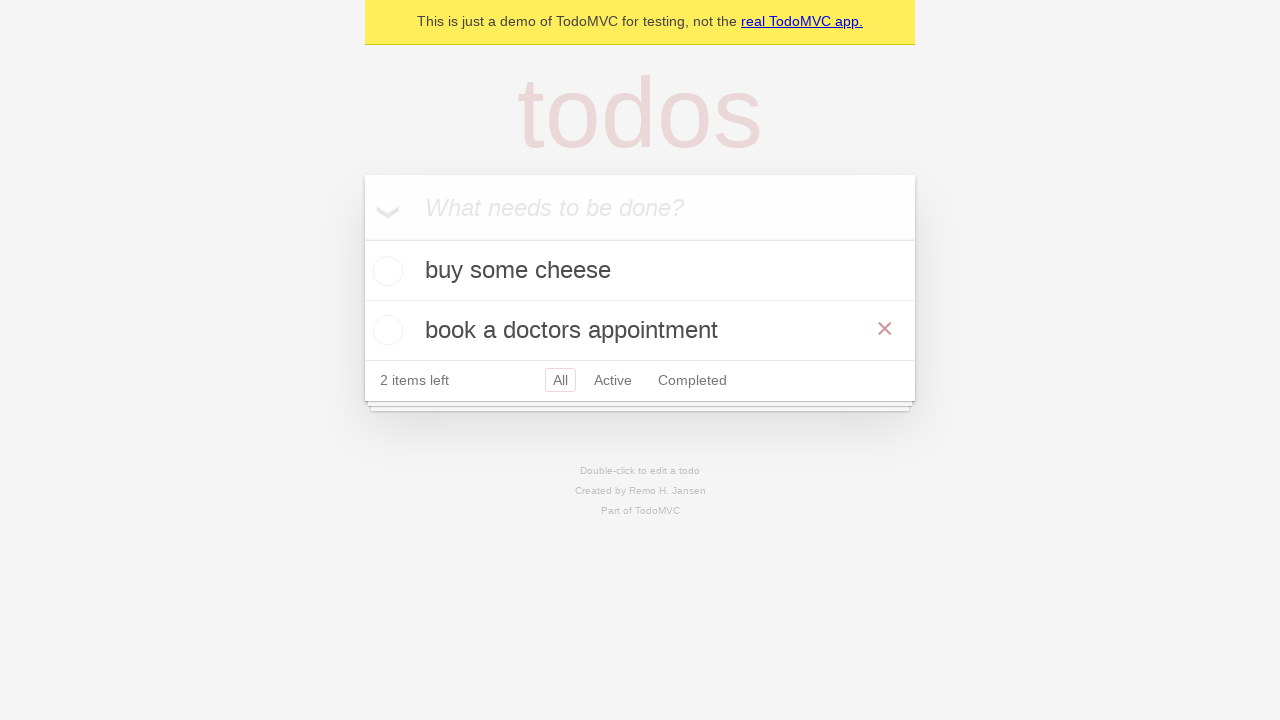